Navigates to the Selenium HQ website using Firefox browser

Starting URL: https://www.seleniumhq.org

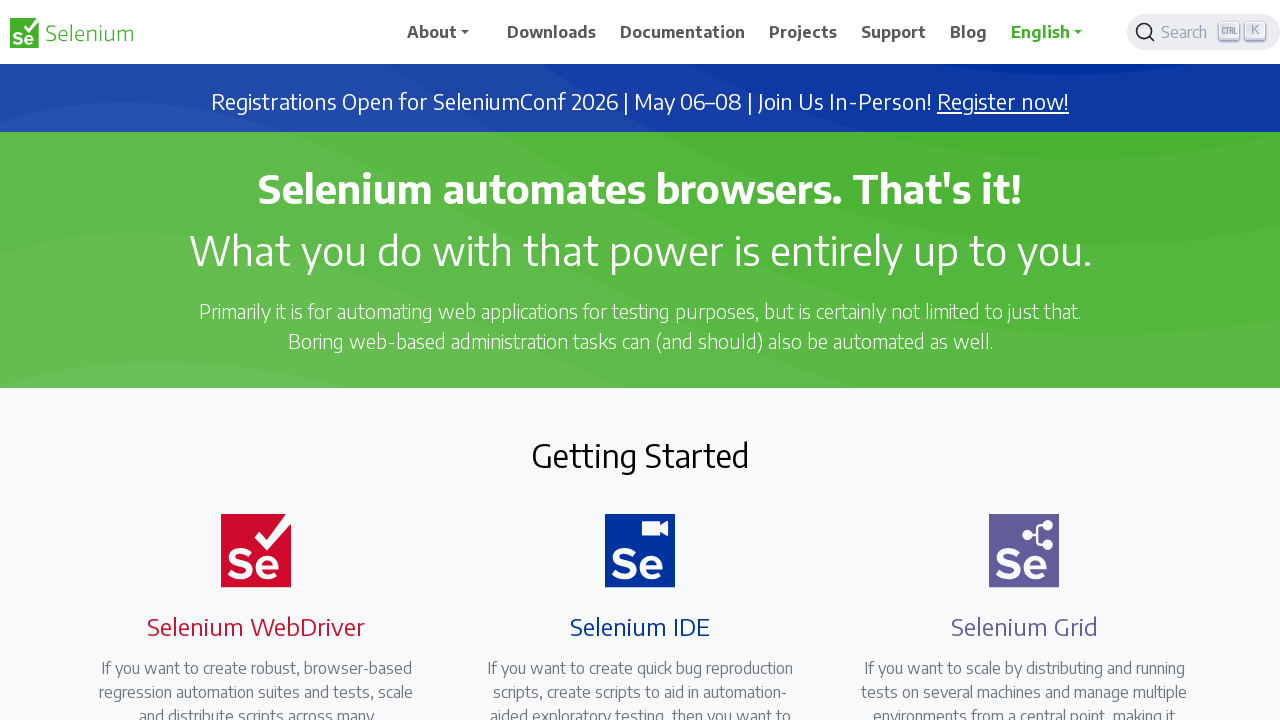

Navigated to Selenium HQ website using Firefox browser
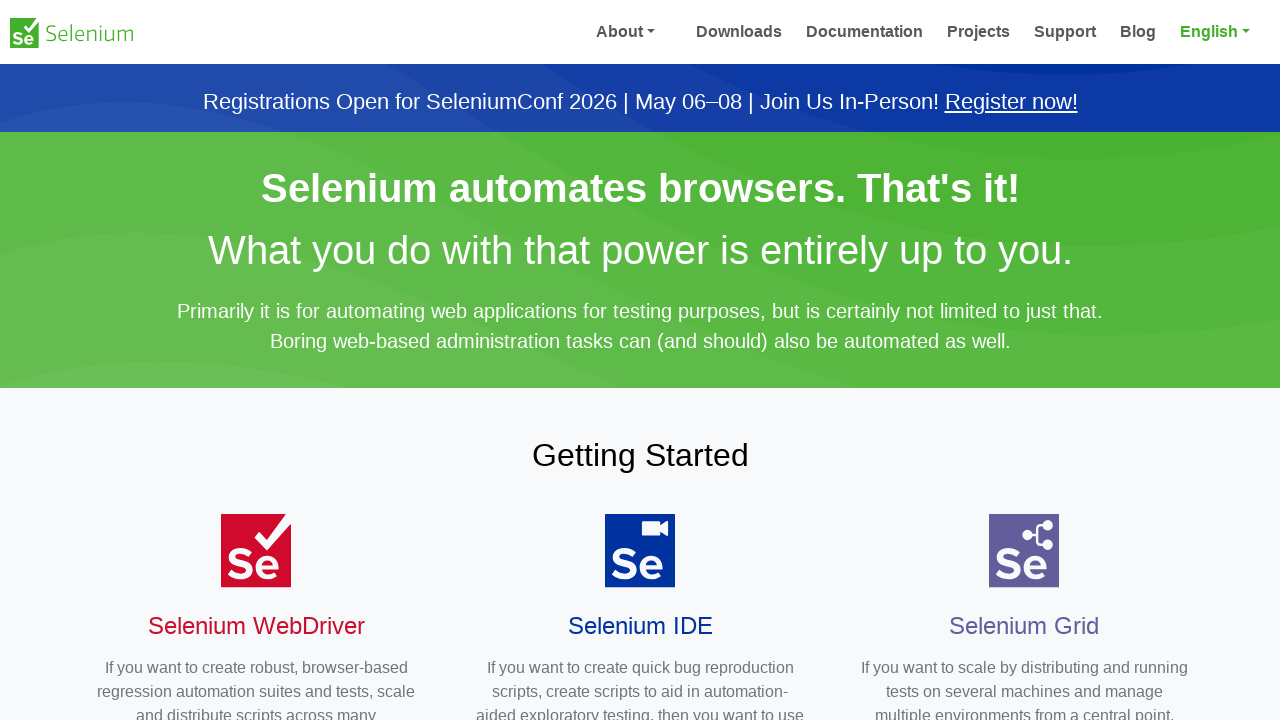

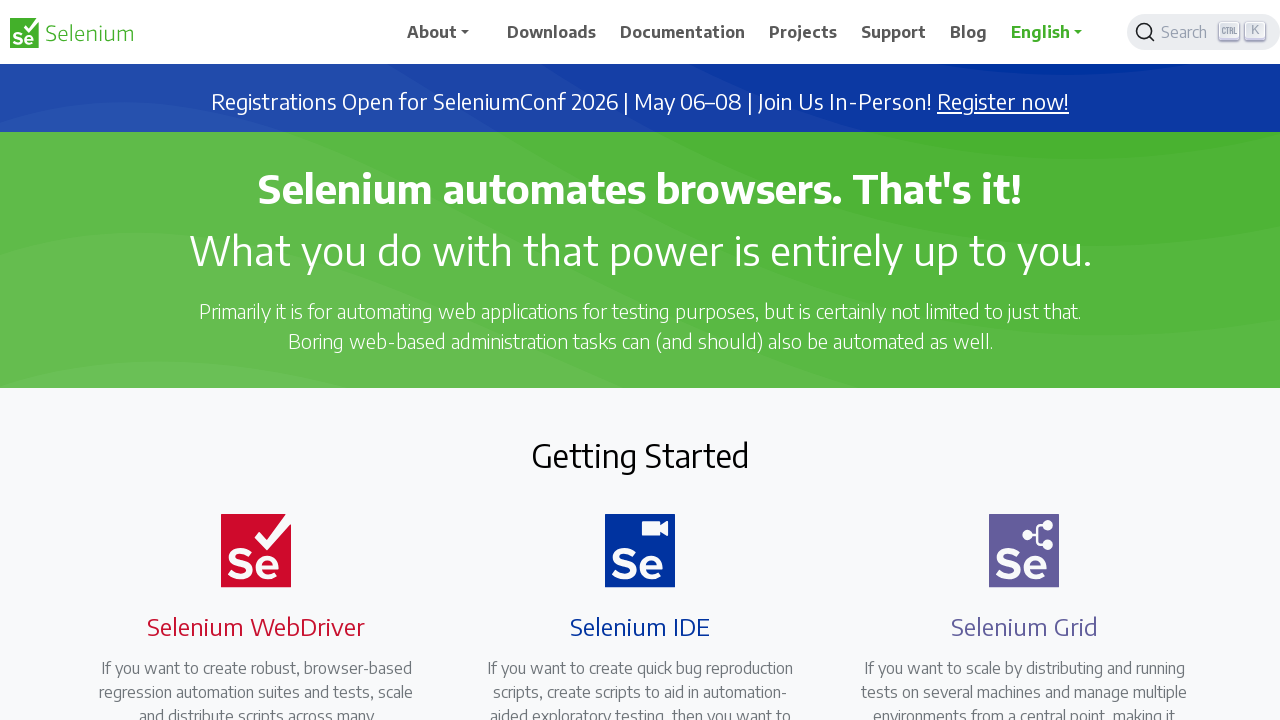